Tests that the footer element is present and visible on the main page of the website

Starting URL: https://only.digital/

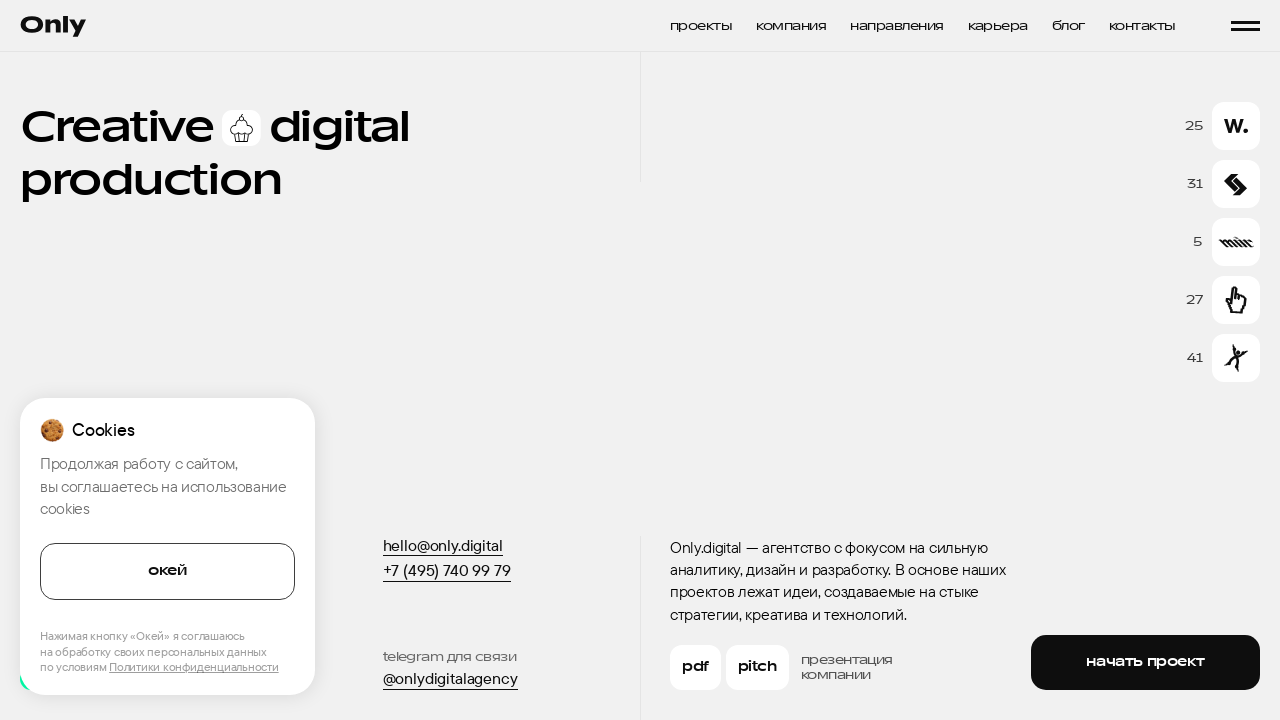

Navigated to https://only.digital/
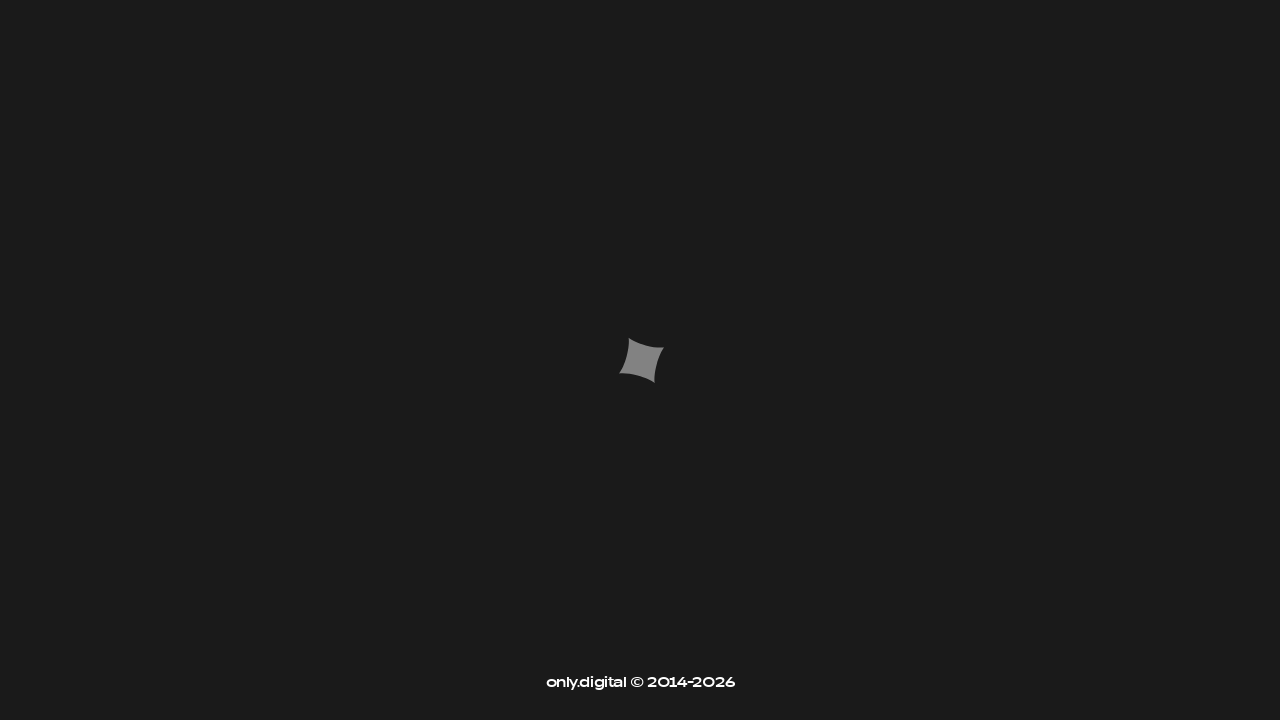

Footer element appeared and became visible on the page
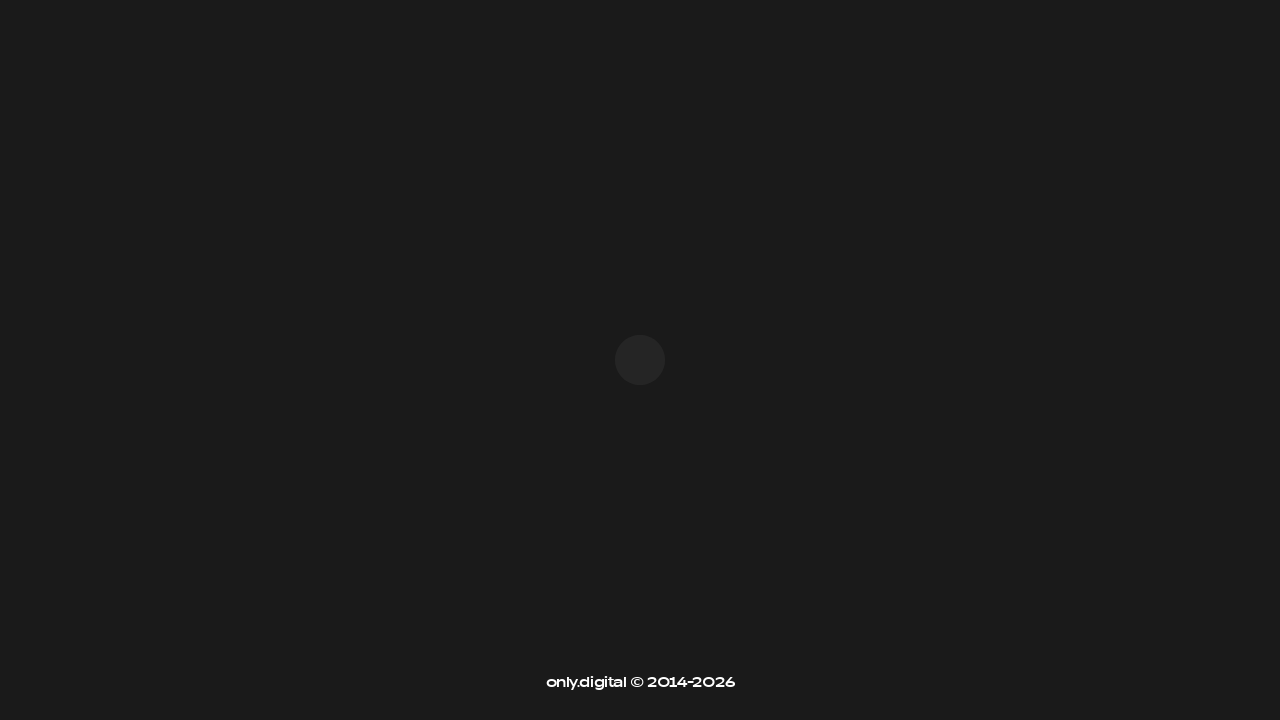

Verified that footer is visible on the main page
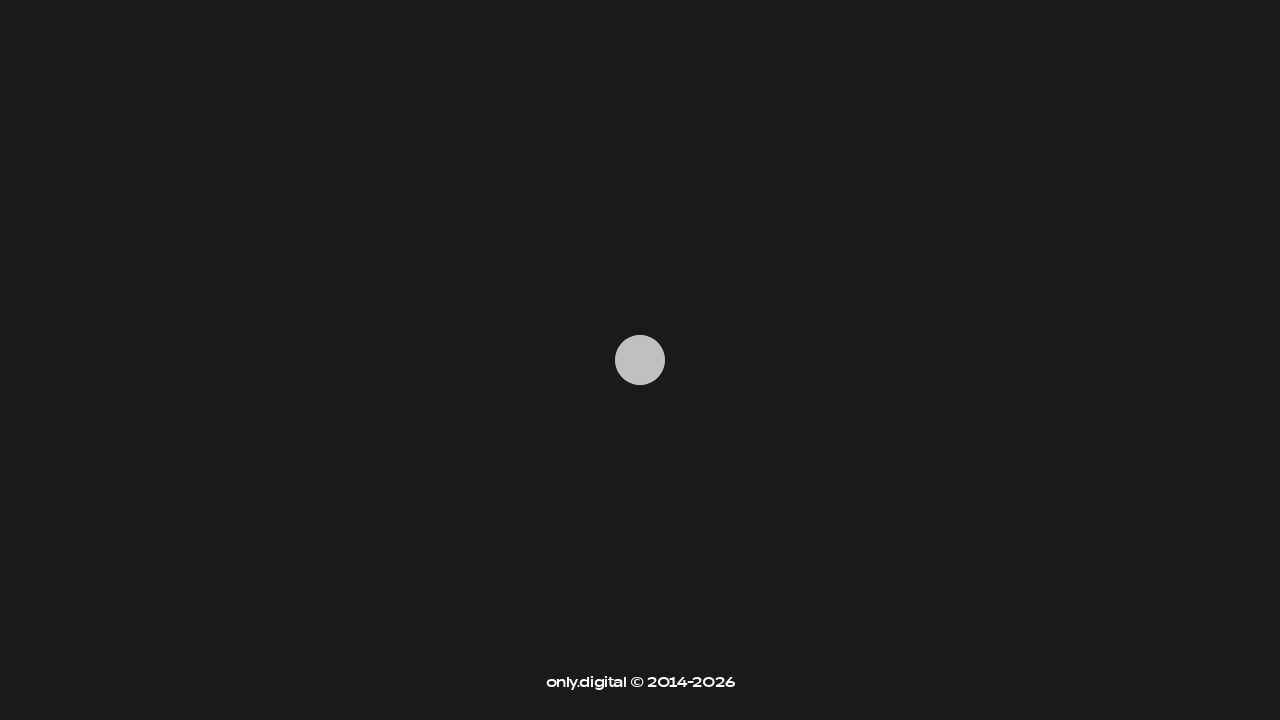

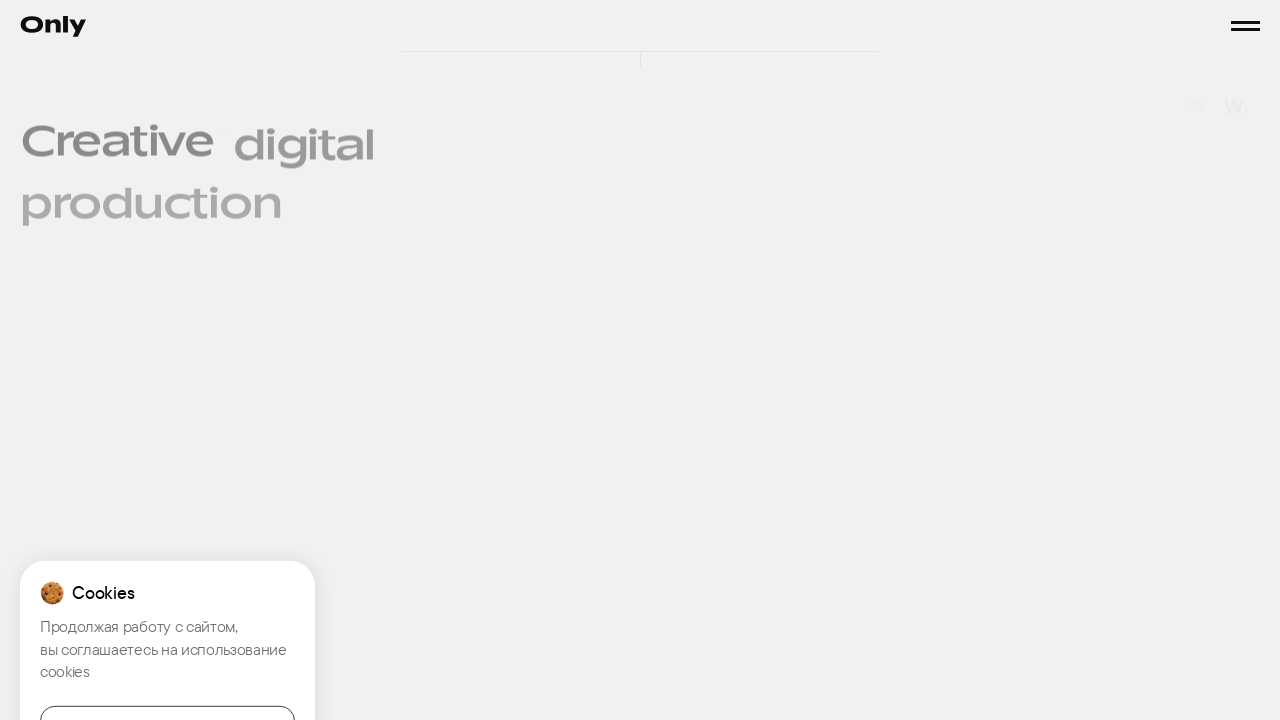